Tests finding a link by its calculated text value, clicking it, then filling out a multi-field form with personal information (first name, last name, city, country) and submitting it.

Starting URL: http://suninjuly.github.io/find_link_text

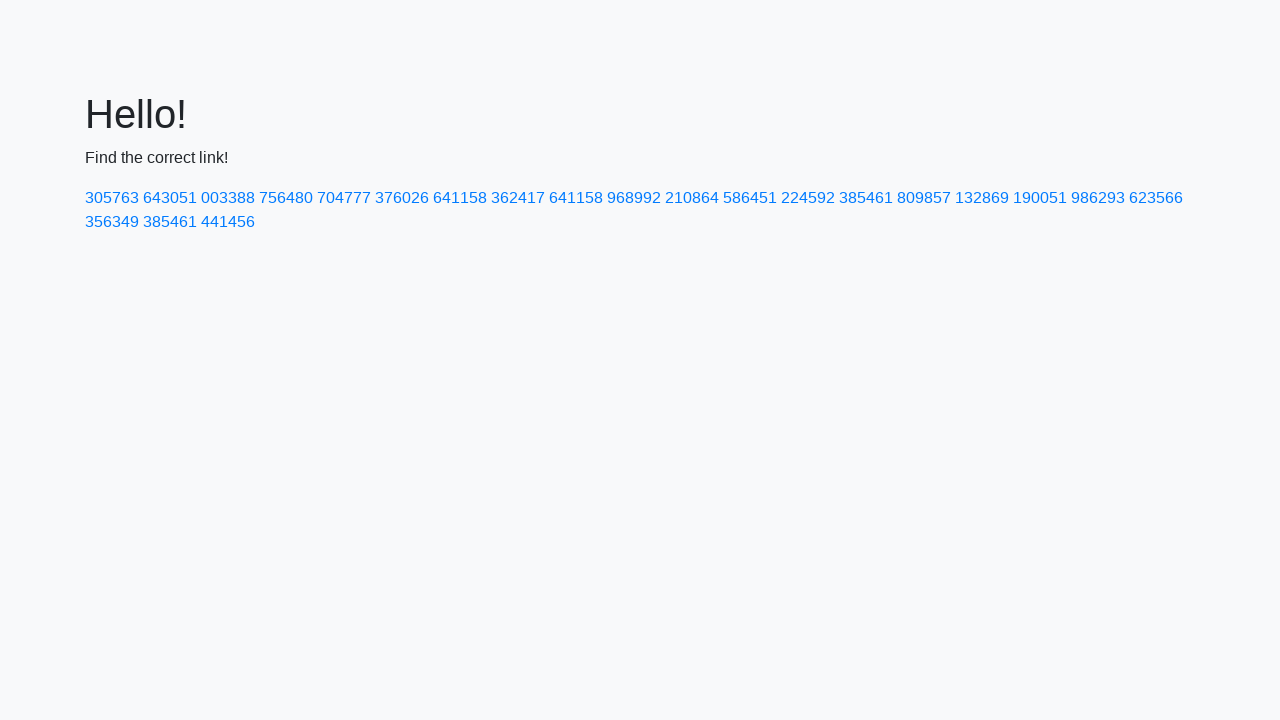

Clicked link with calculated text value '224592' at (808, 198) on a:text('224592')
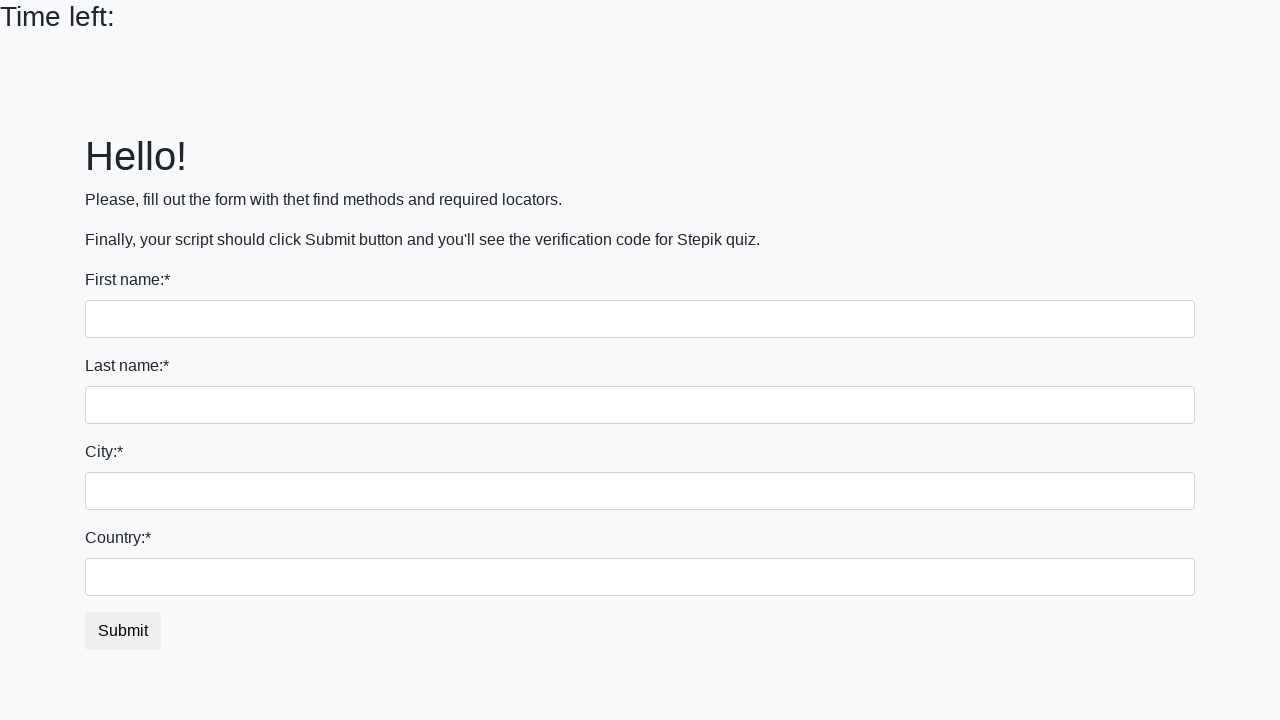

Filled first name field with 'Ivan' on input
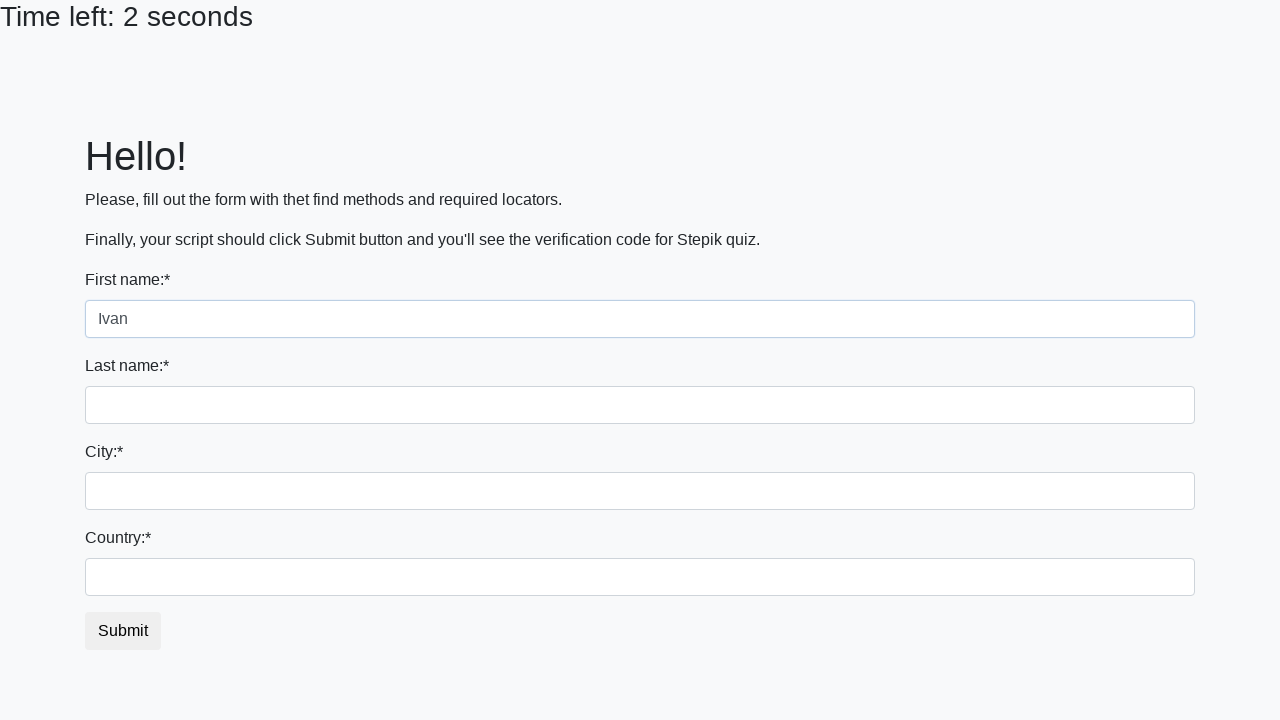

Filled last name field with 'Petrov' on input[name='last_name']
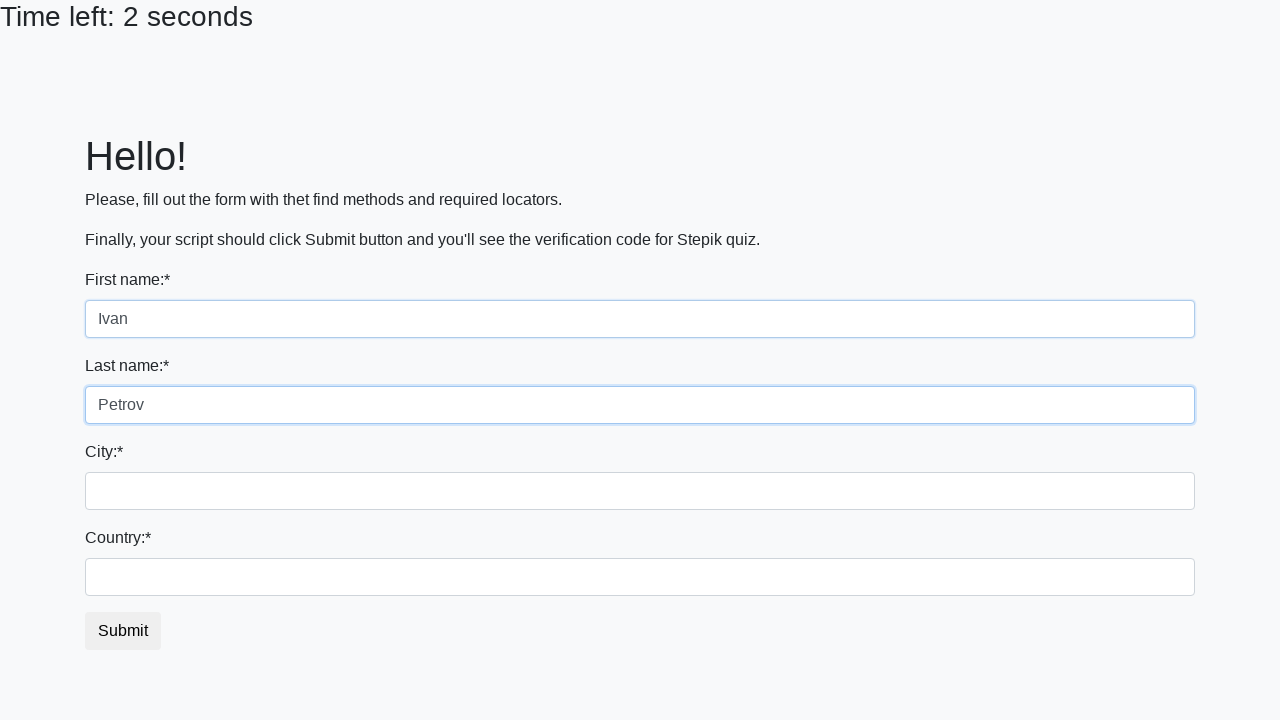

Filled city field with 'Smolensk' on .form-control.city
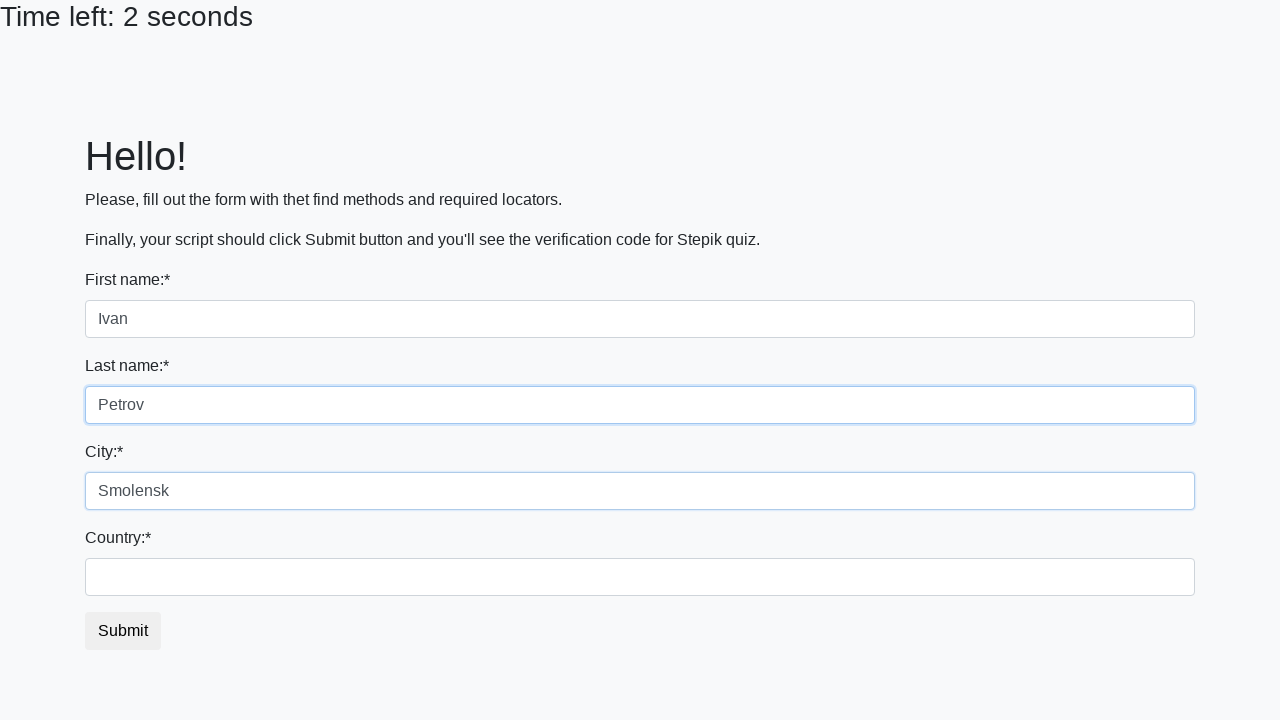

Filled country field with 'Russia' on #country
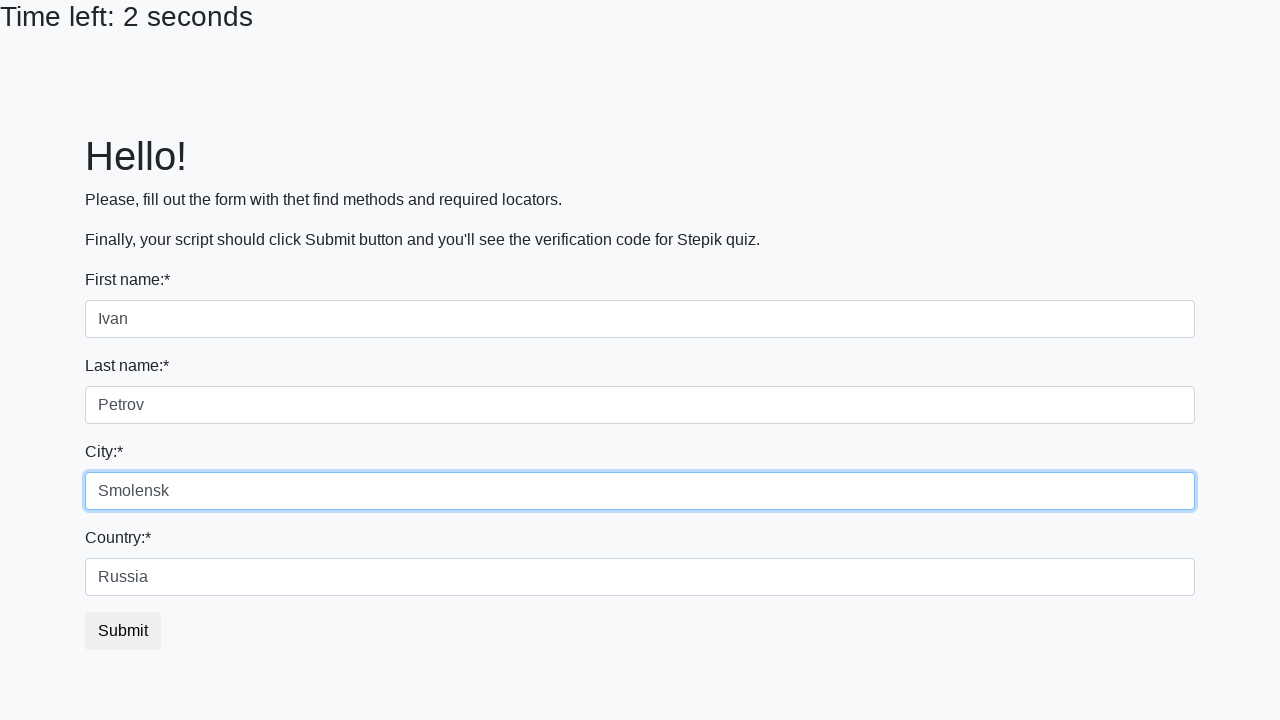

Clicked submit button to complete form submission at (123, 631) on button.btn
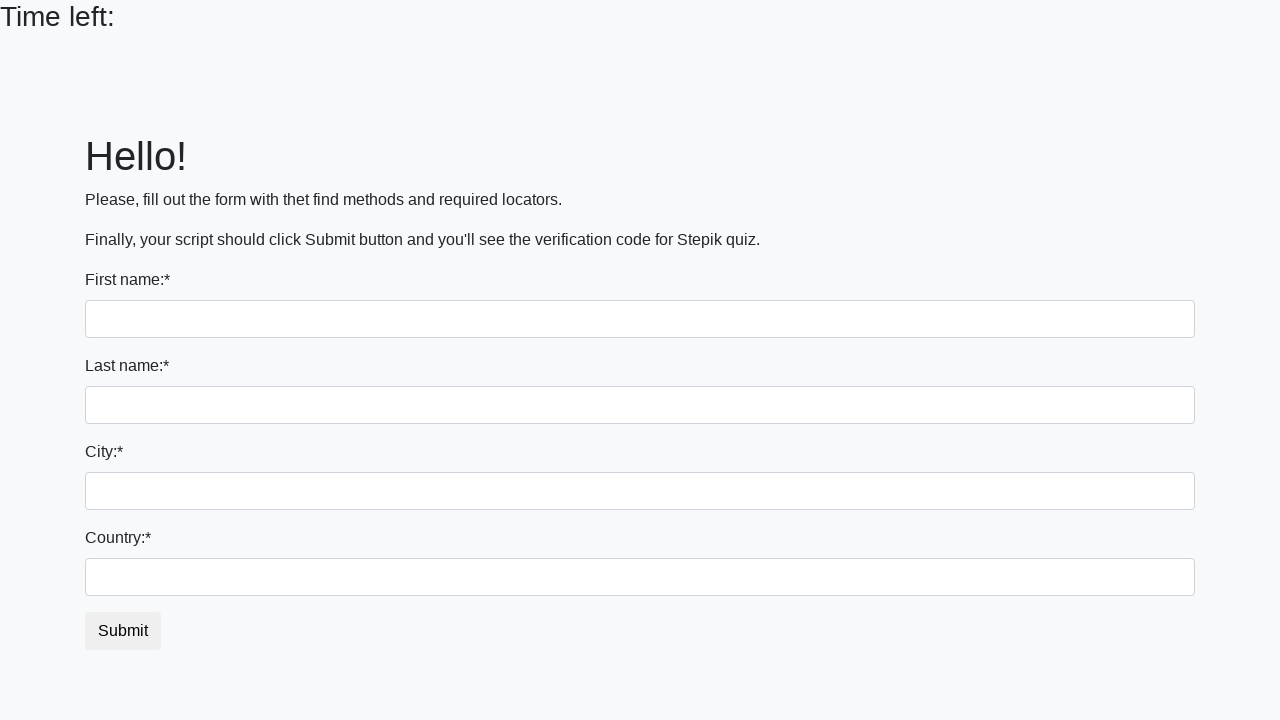

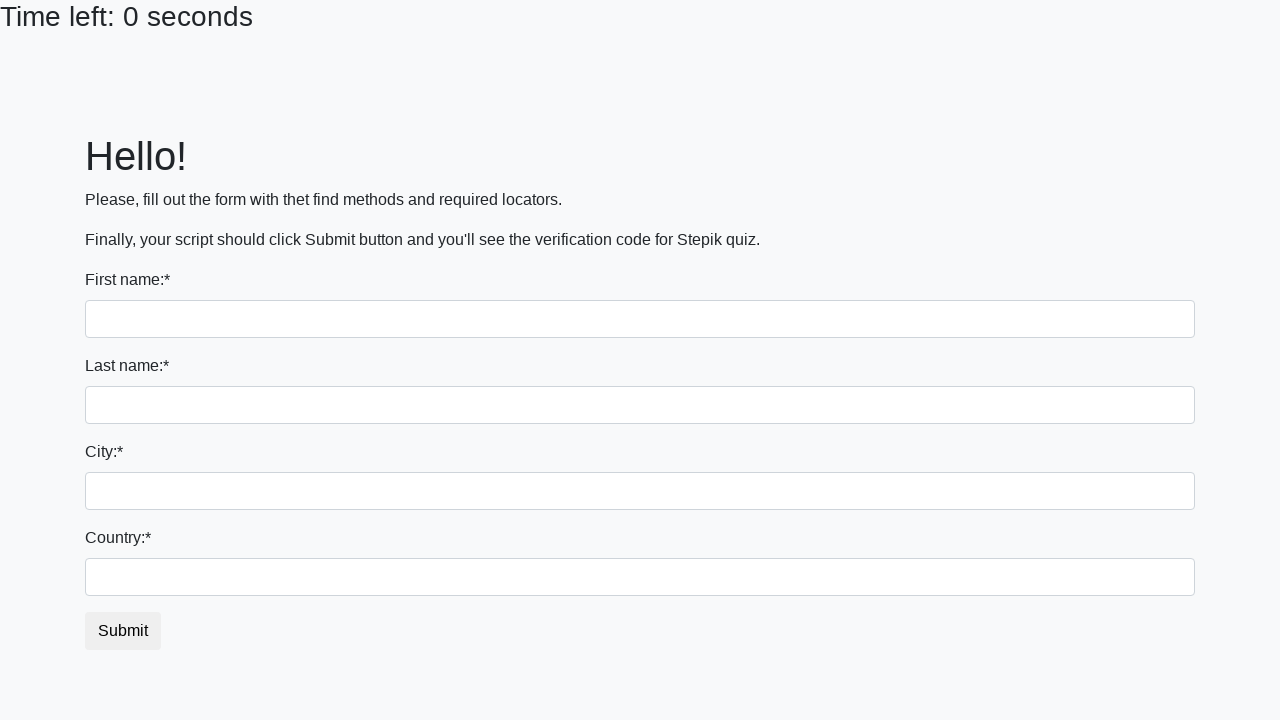